Opens the ecommerce playground homepage and verifies the page title contains 'Your Store' and header is visible

Starting URL: https://ecommerce-playground.lambdatest.io/

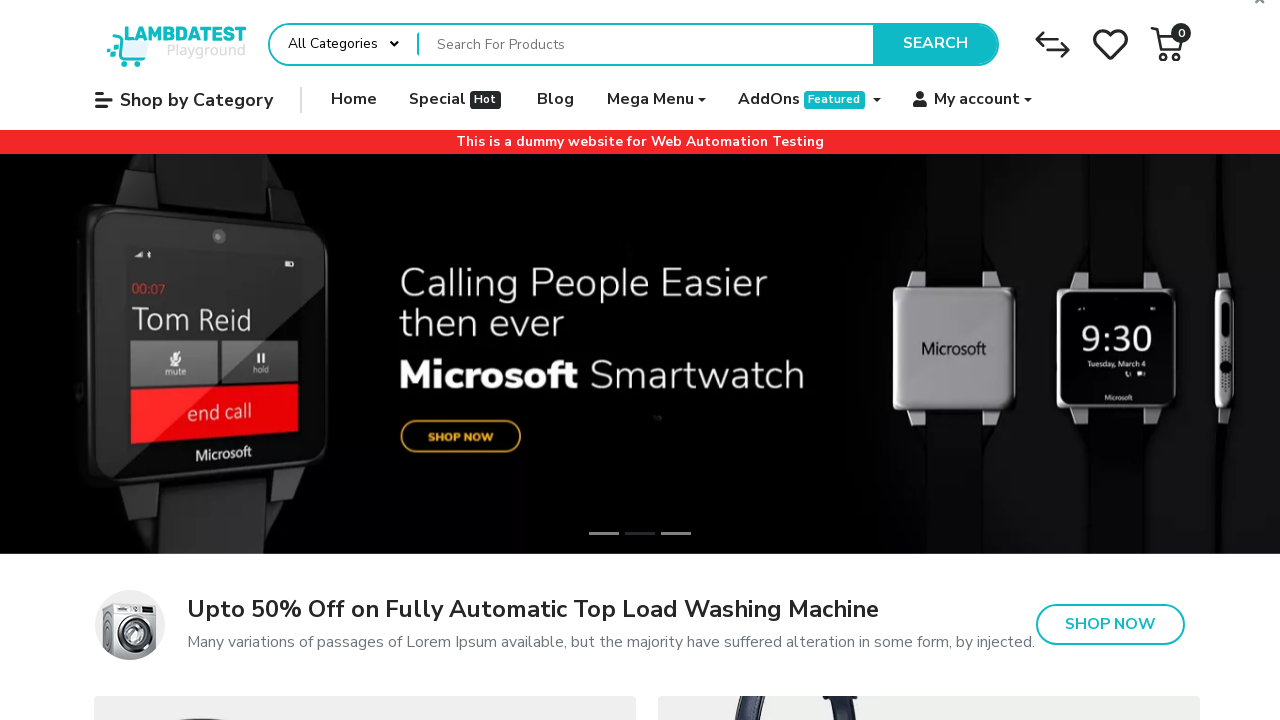

Navigated to ecommerce playground homepage
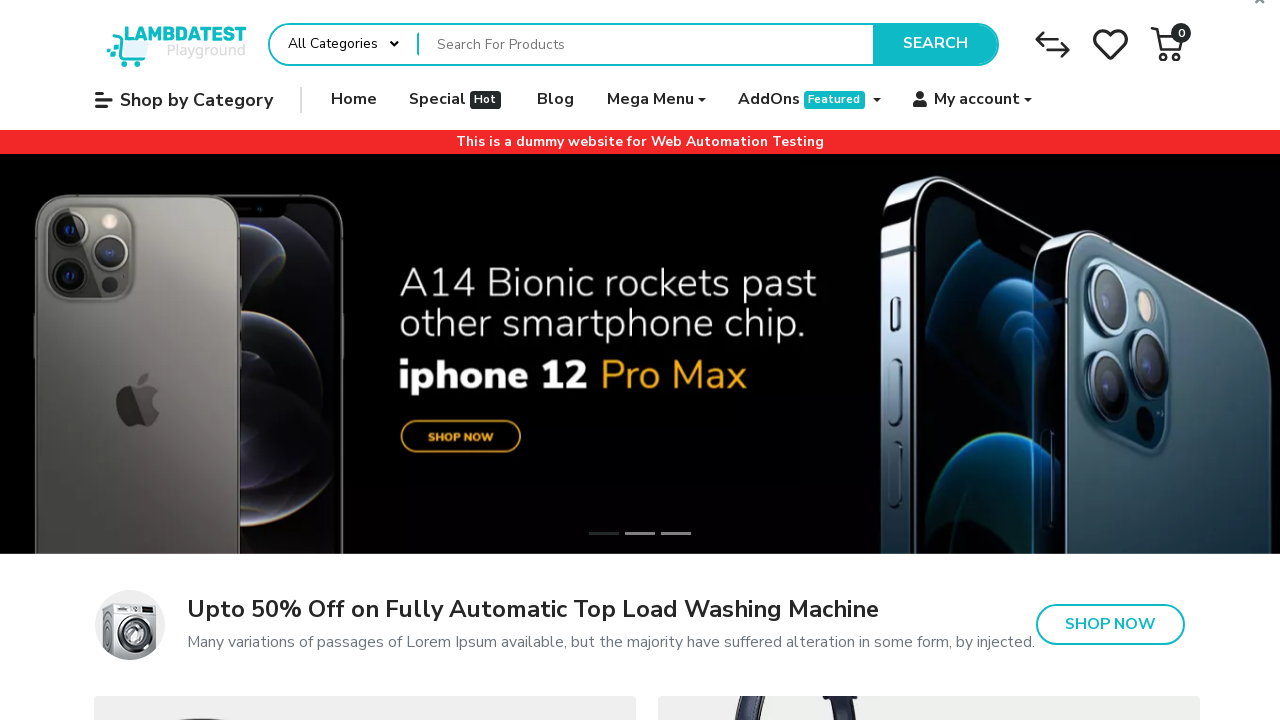

Waited for header to be visible to confirm page loaded
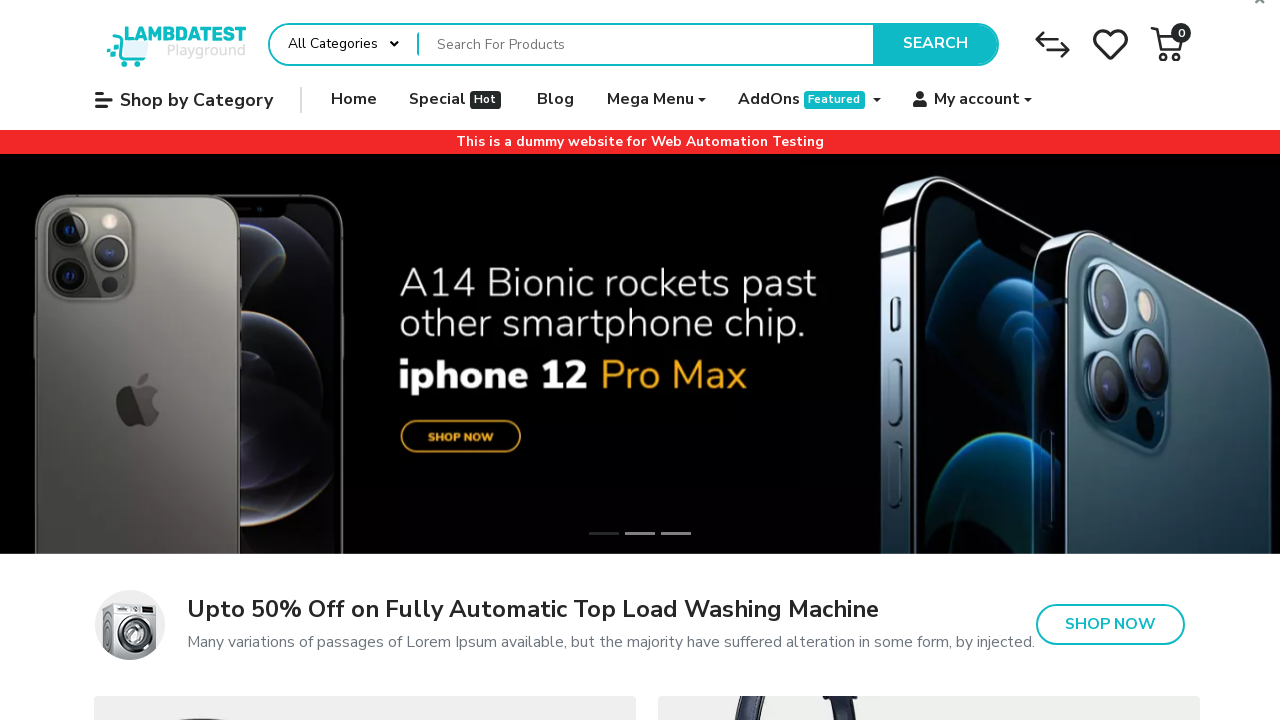

Verified page title contains 'Your Store'
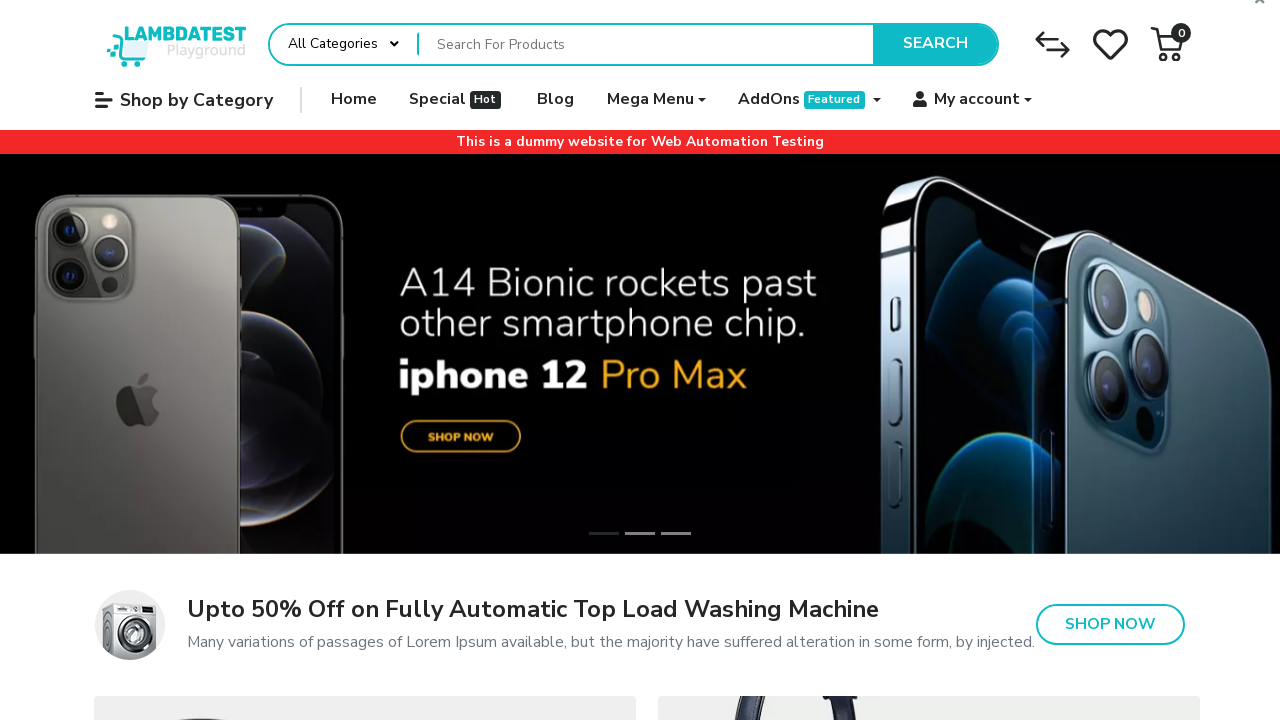

Verified header is visible
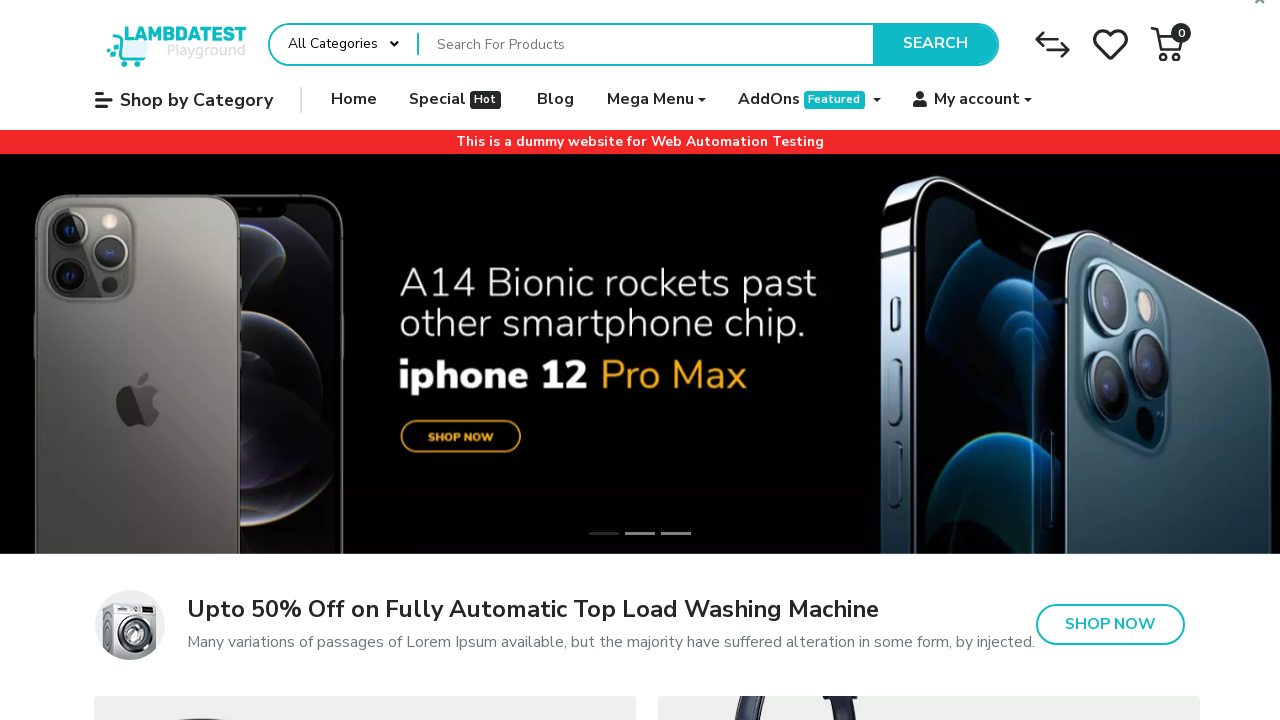

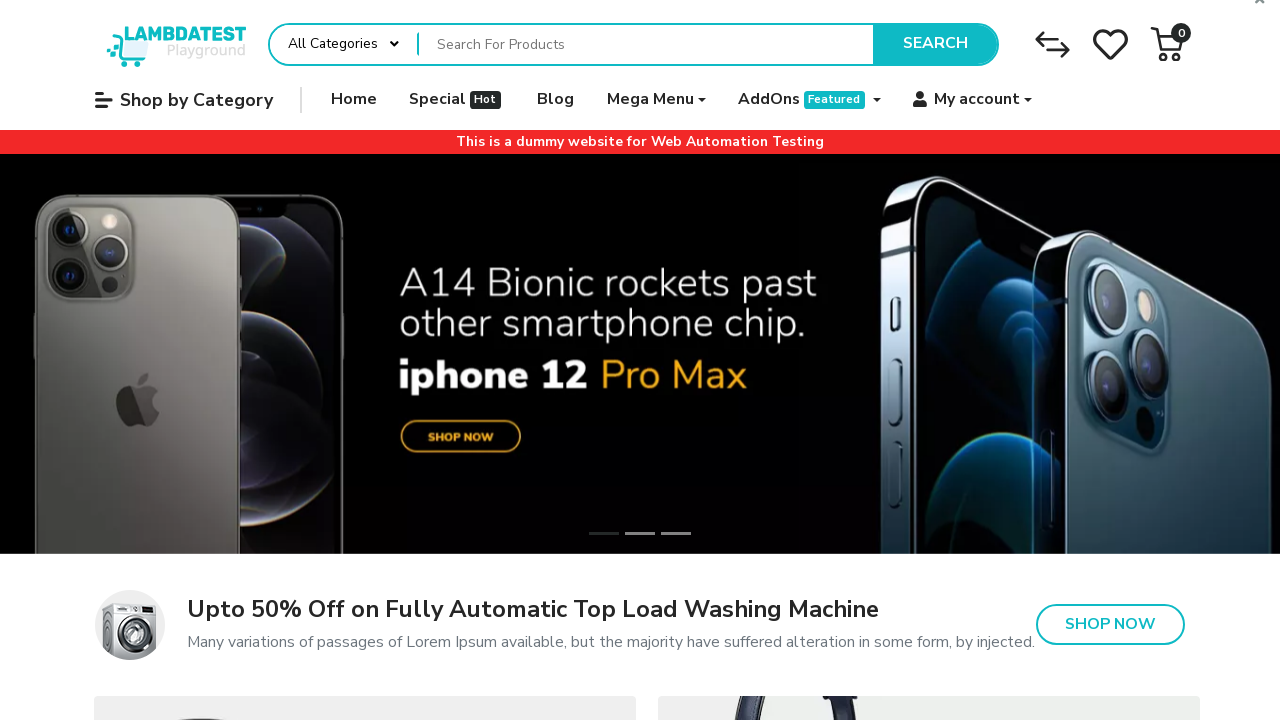